Tests generating random numbers on random.org, then navigating to a standard deviation calculator to compute the standard deviation of those numbers. The test fills in form fields for number generation parameters, retrieves the results, and pastes them into a calculator.

Starting URL: https://www.random.org/

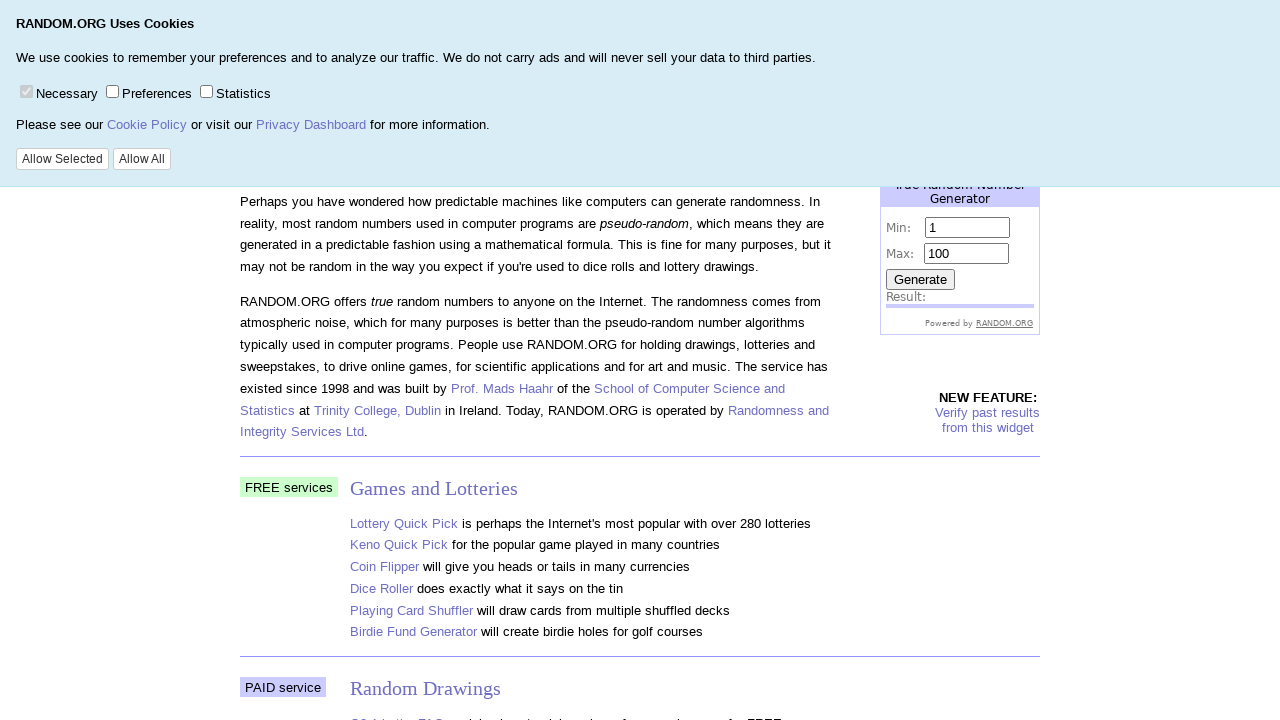

Integer Generator link selector loaded on random.org
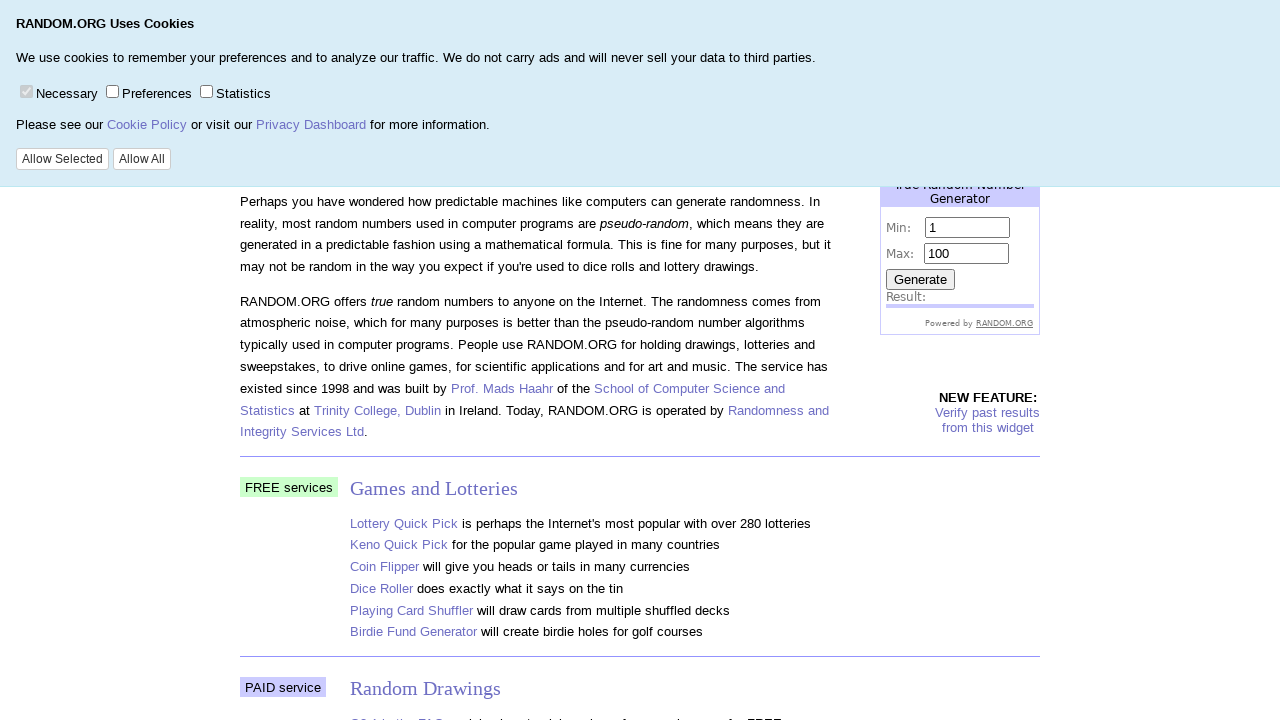

Clicked Integer Generator link at (400, 361) on text=Integer Generator
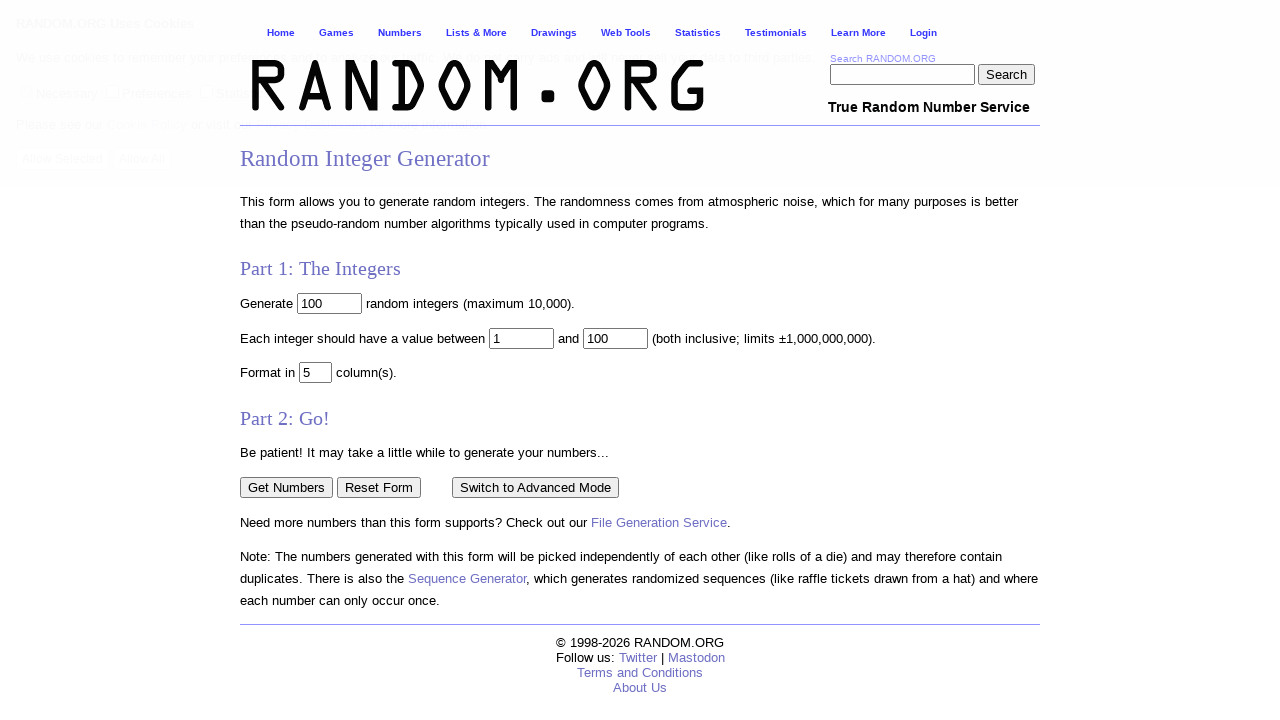

Integer Generator form loaded
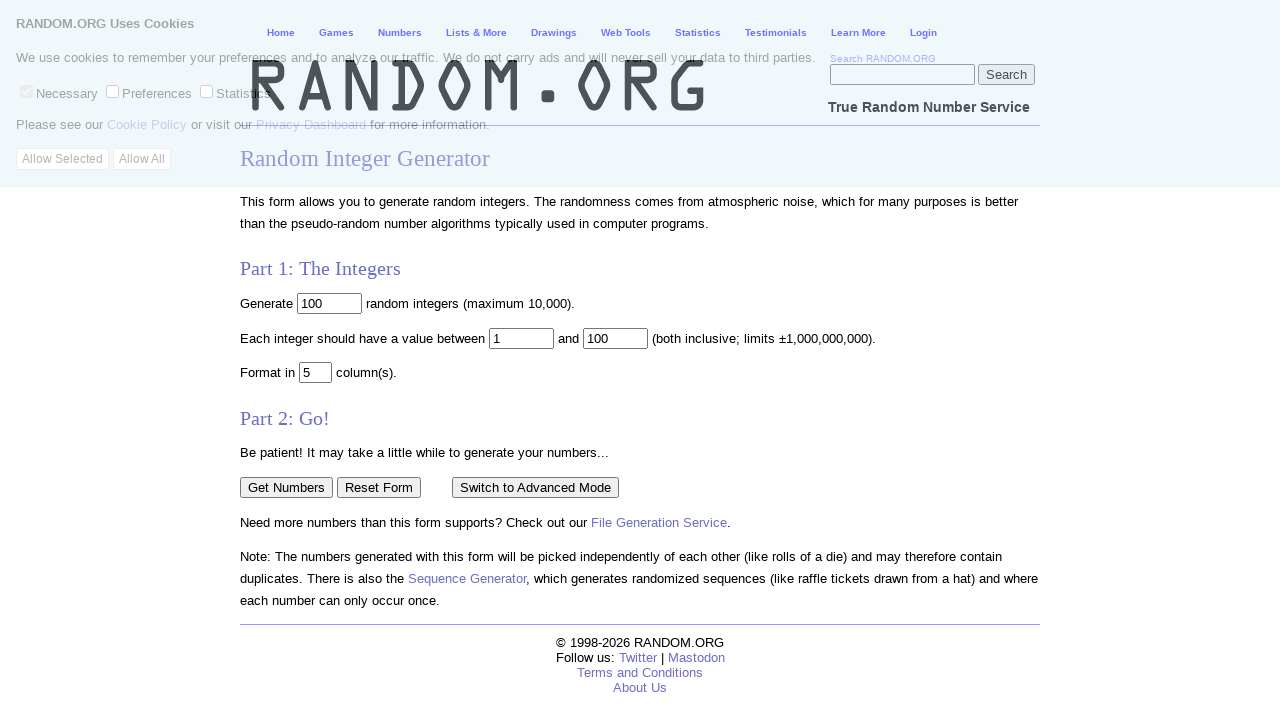

Cleared number of integers field on xpath=//html/body/div/form/p[1]/input[1]
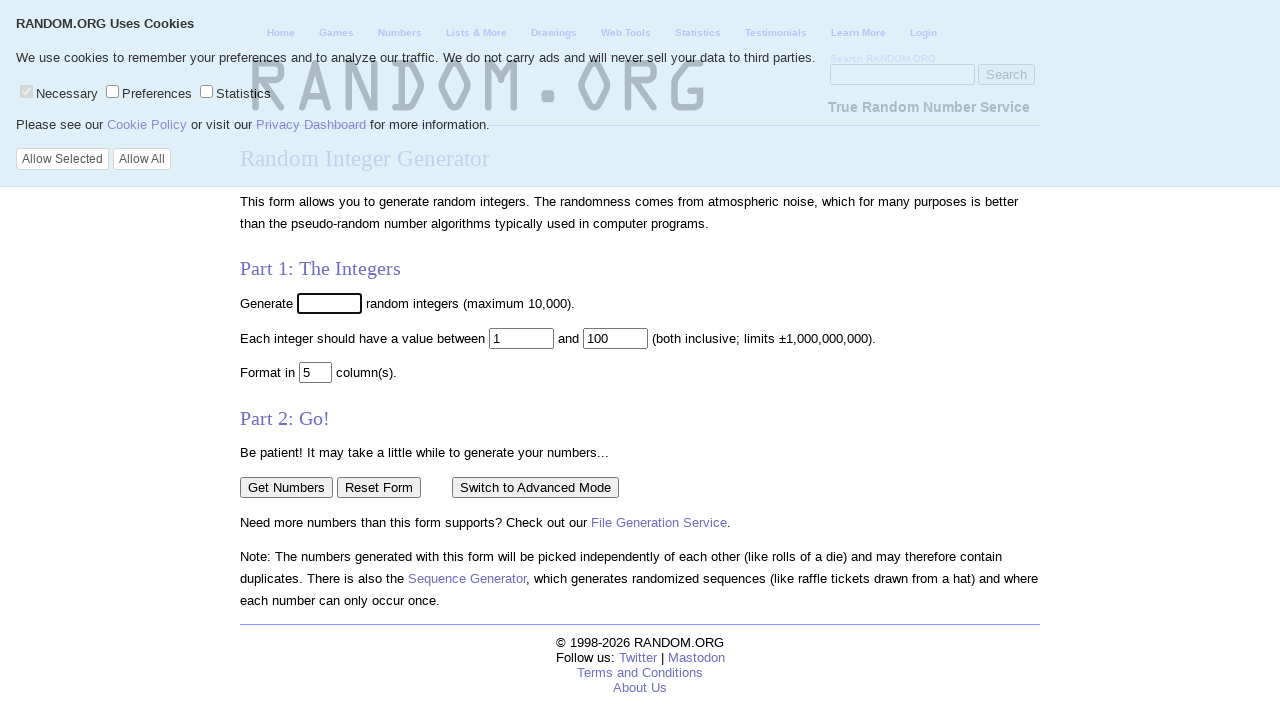

Filled number of integers field with '50' on xpath=//html/body/div/form/p[1]/input[1]
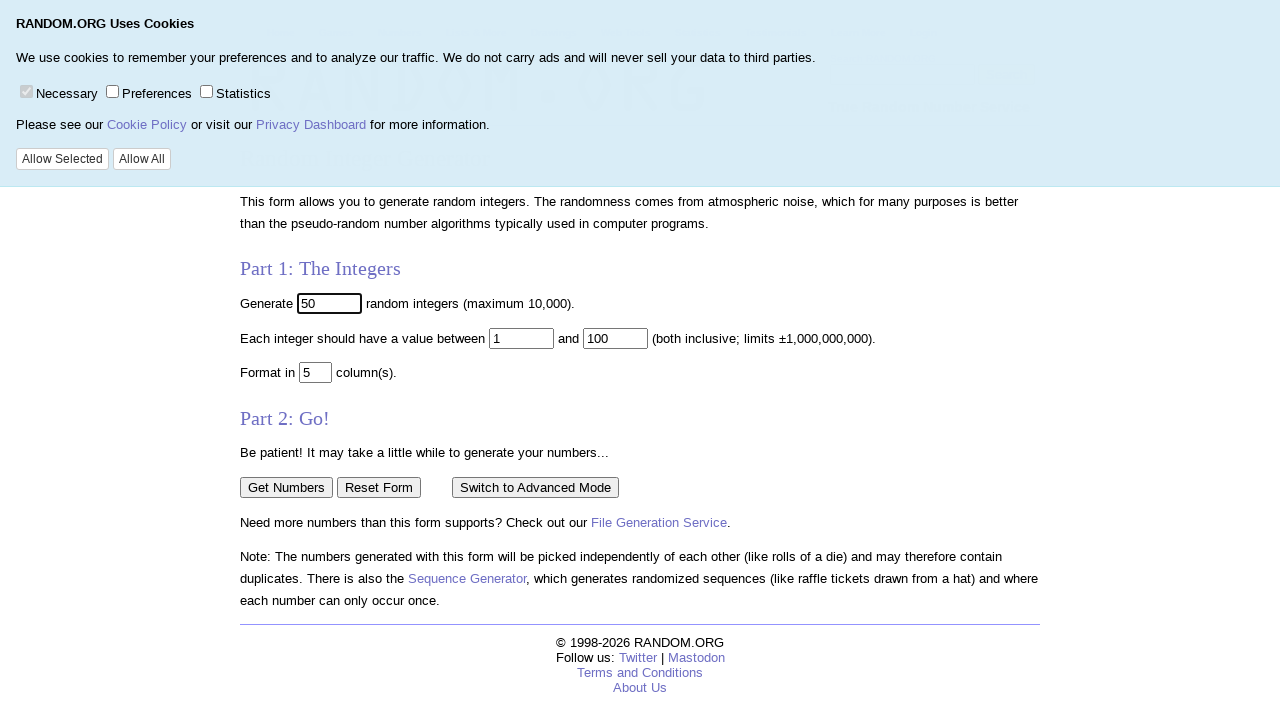

Cleared minimum value field on xpath=//html/body/div/form/p[2]/input[1]
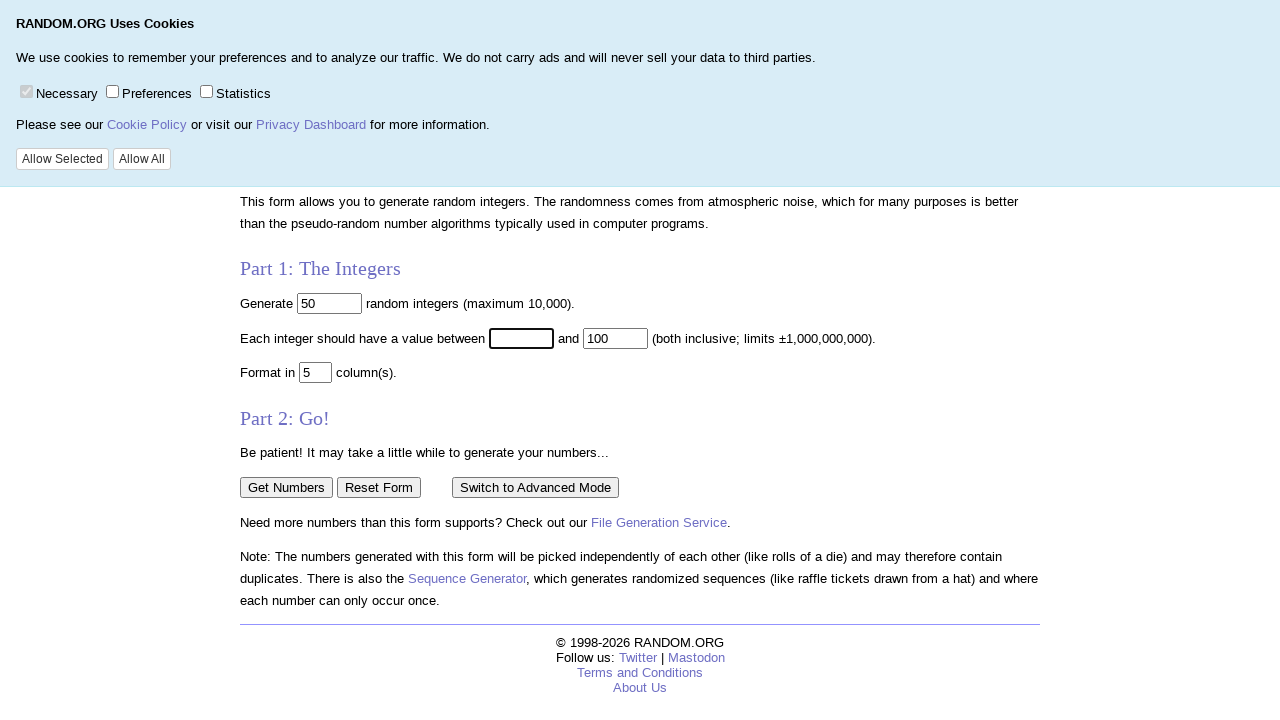

Filled minimum value field with '2' on xpath=//html/body/div/form/p[2]/input[1]
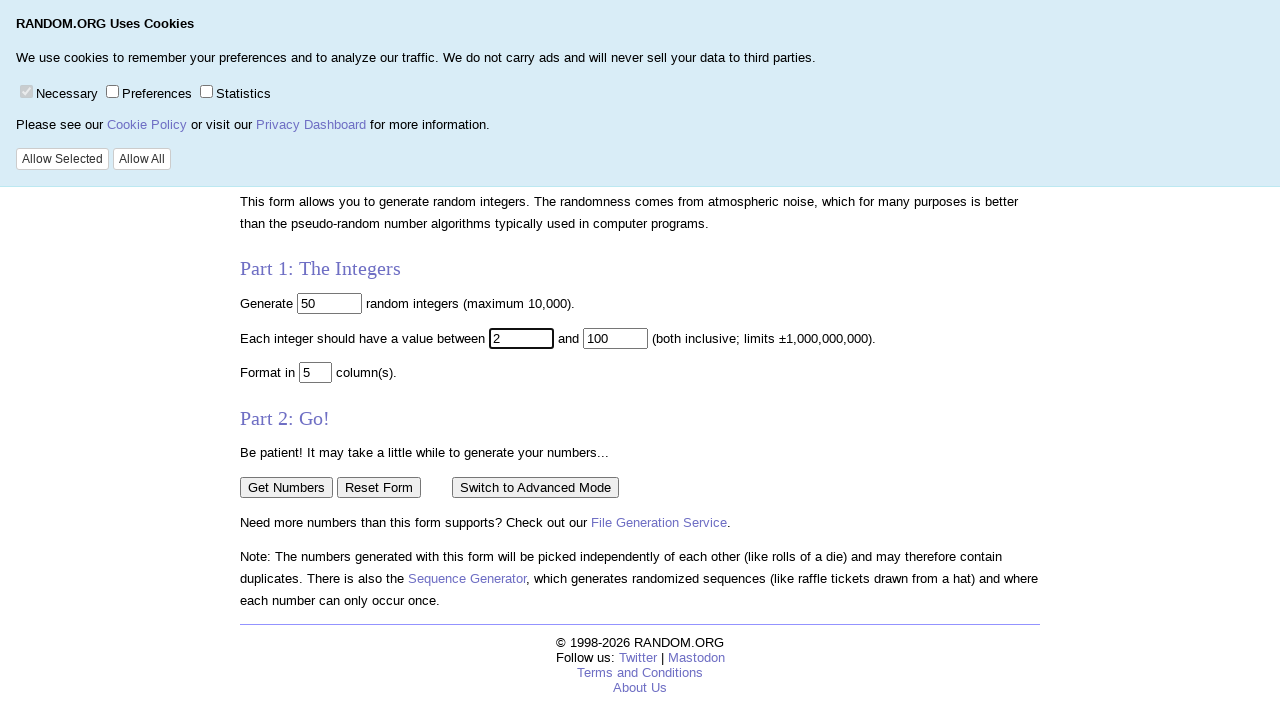

Cleared maximum value field on xpath=//html/body/div/form/p[2]/input[2]
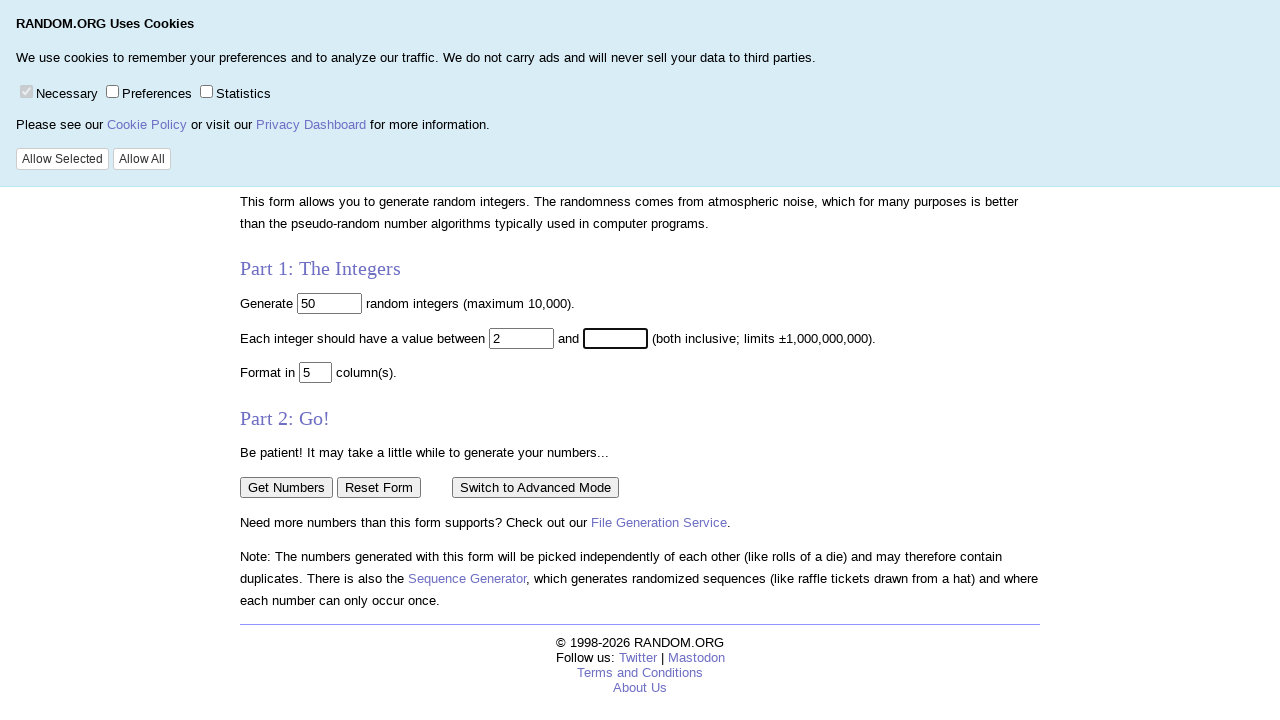

Filled maximum value field with '200' on xpath=//html/body/div/form/p[2]/input[2]
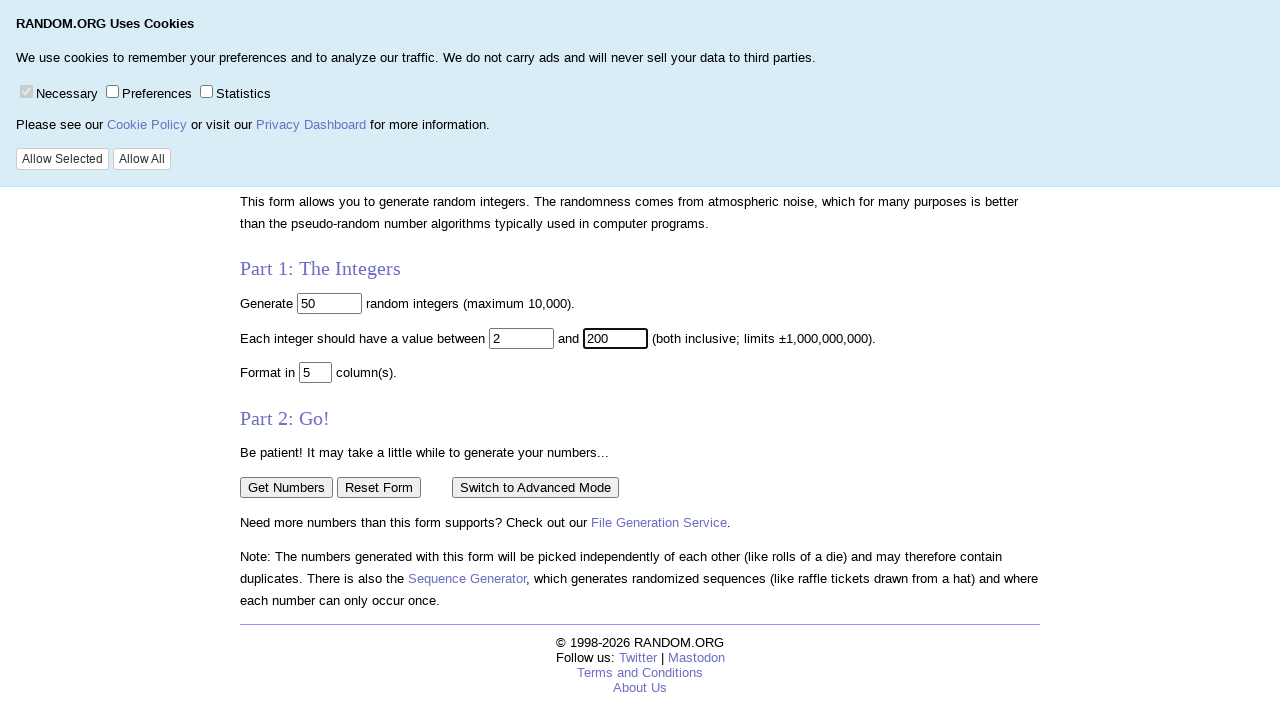

Cleared column quantity field on xpath=//html/body/div/form/p[3]/input
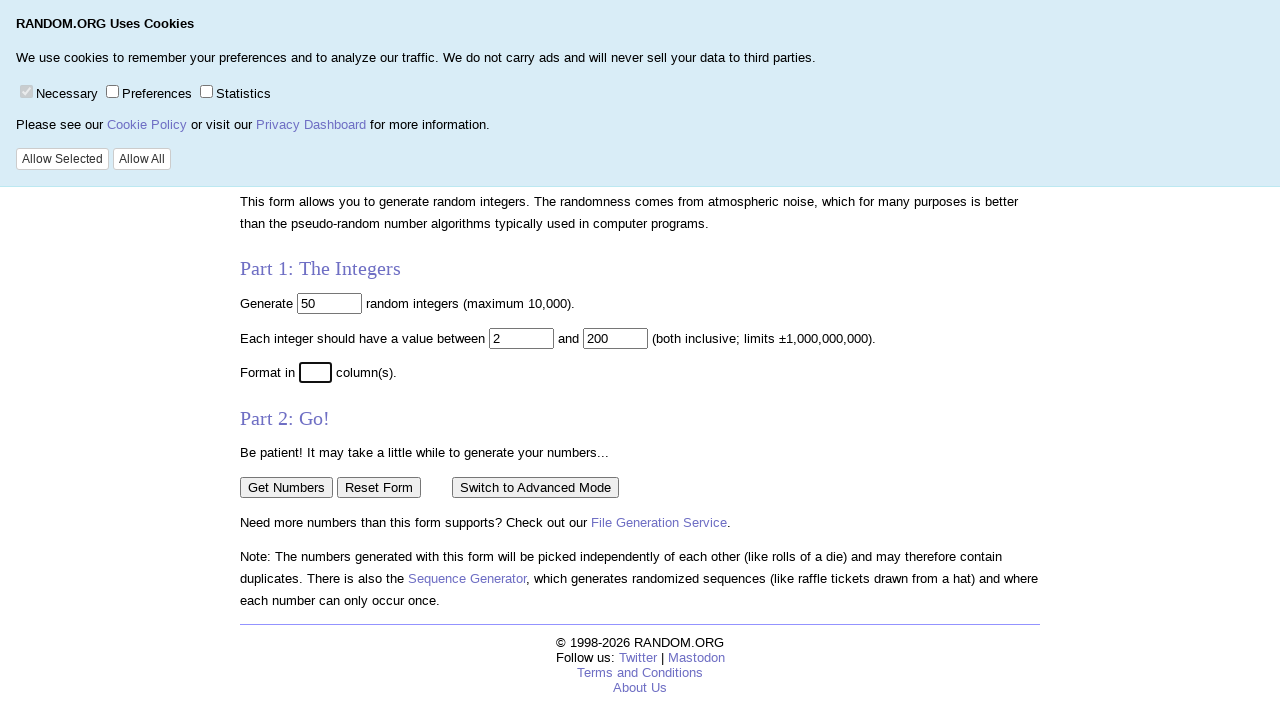

Filled column quantity field with '1' on xpath=//html/body/div/form/p[3]/input
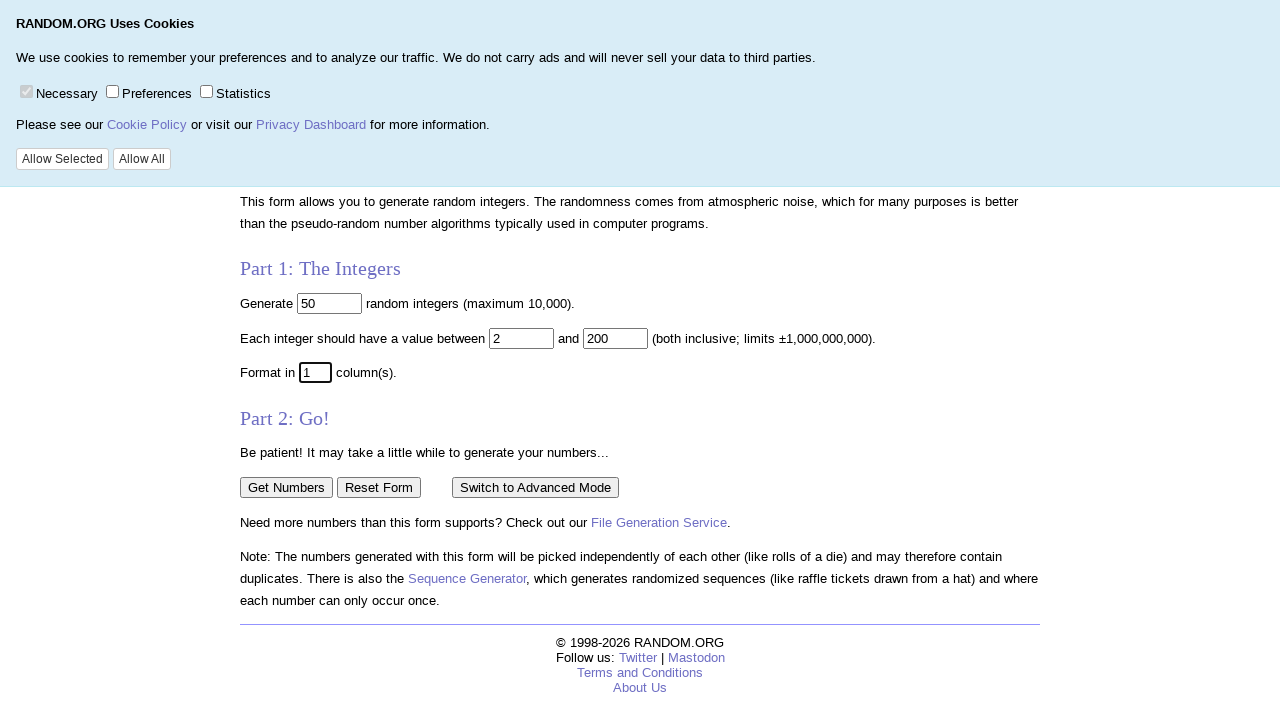

Clicked generate button to create random numbers at (286, 487) on xpath=//html/body/div/form/p[5]/input[1]
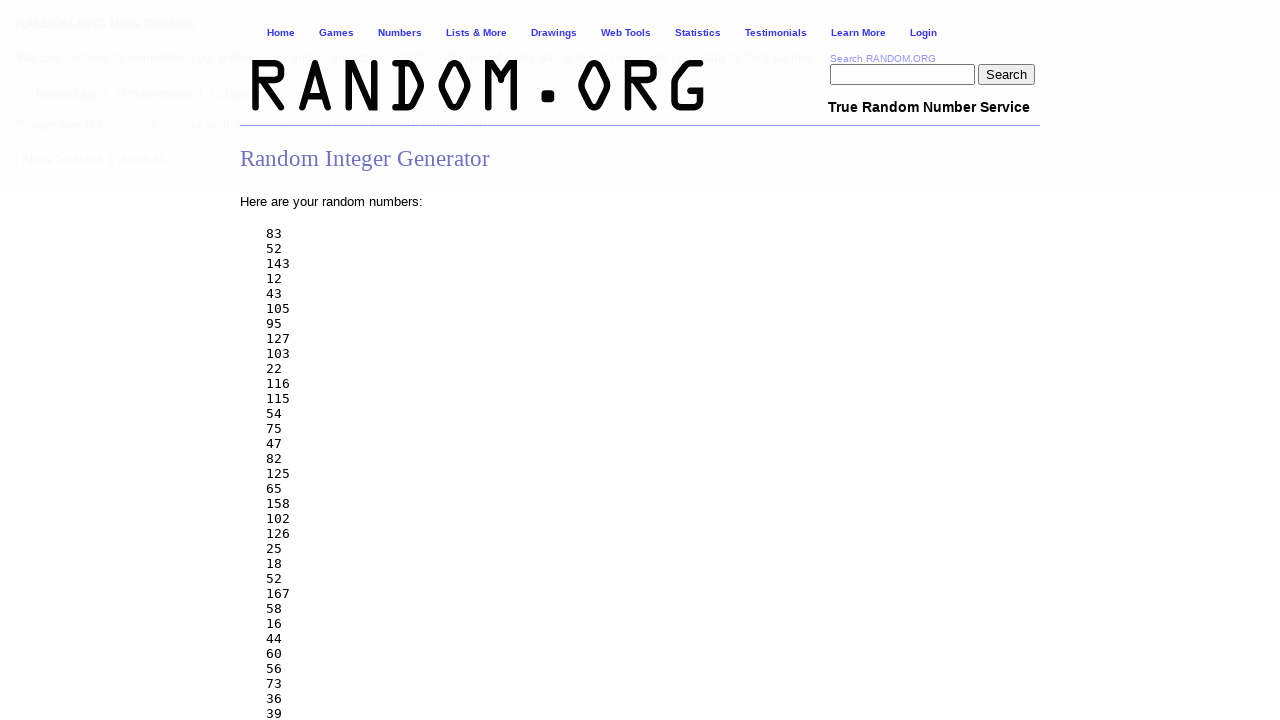

Random numbers generated and displayed
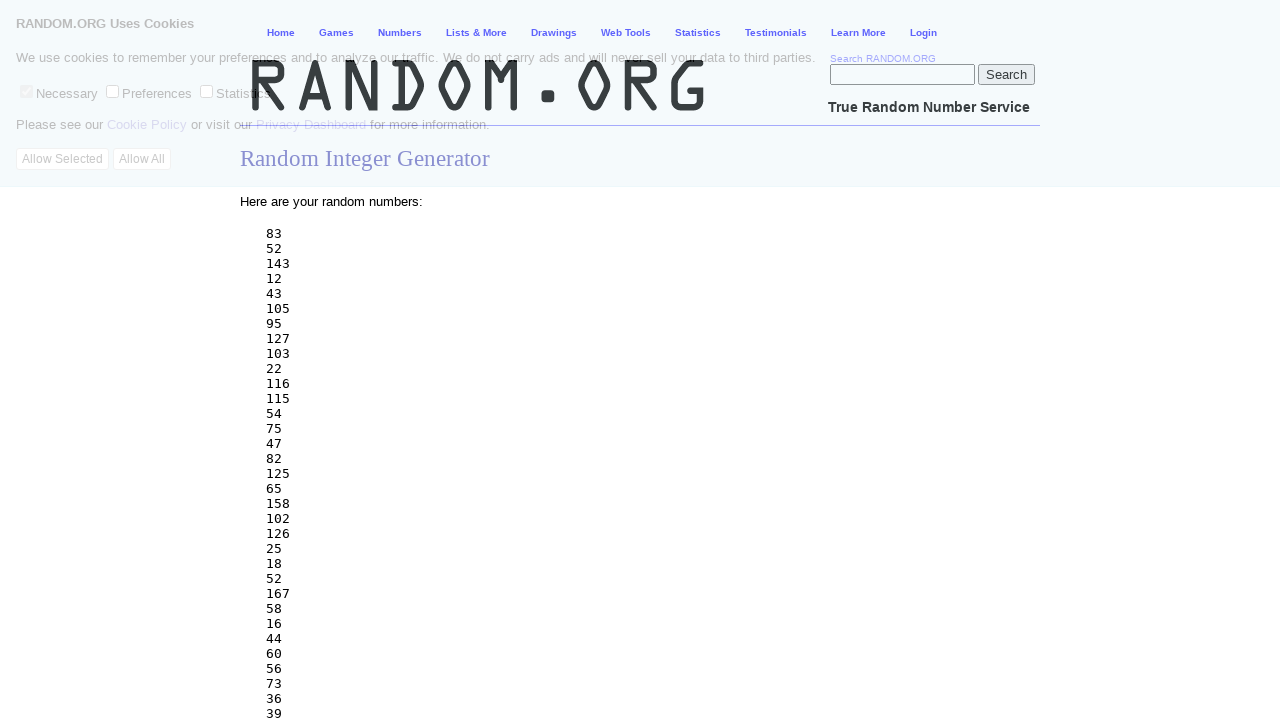

Extracted generated random numbers from results
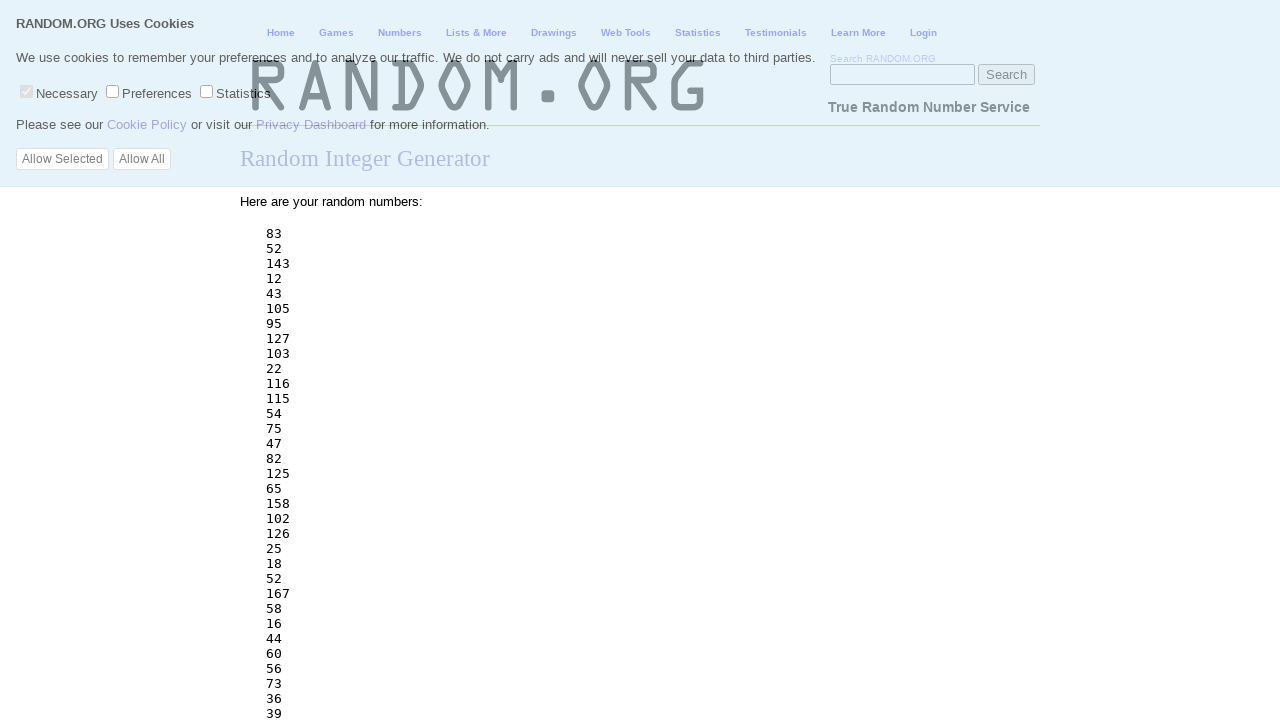

Navigated to standard deviation calculator
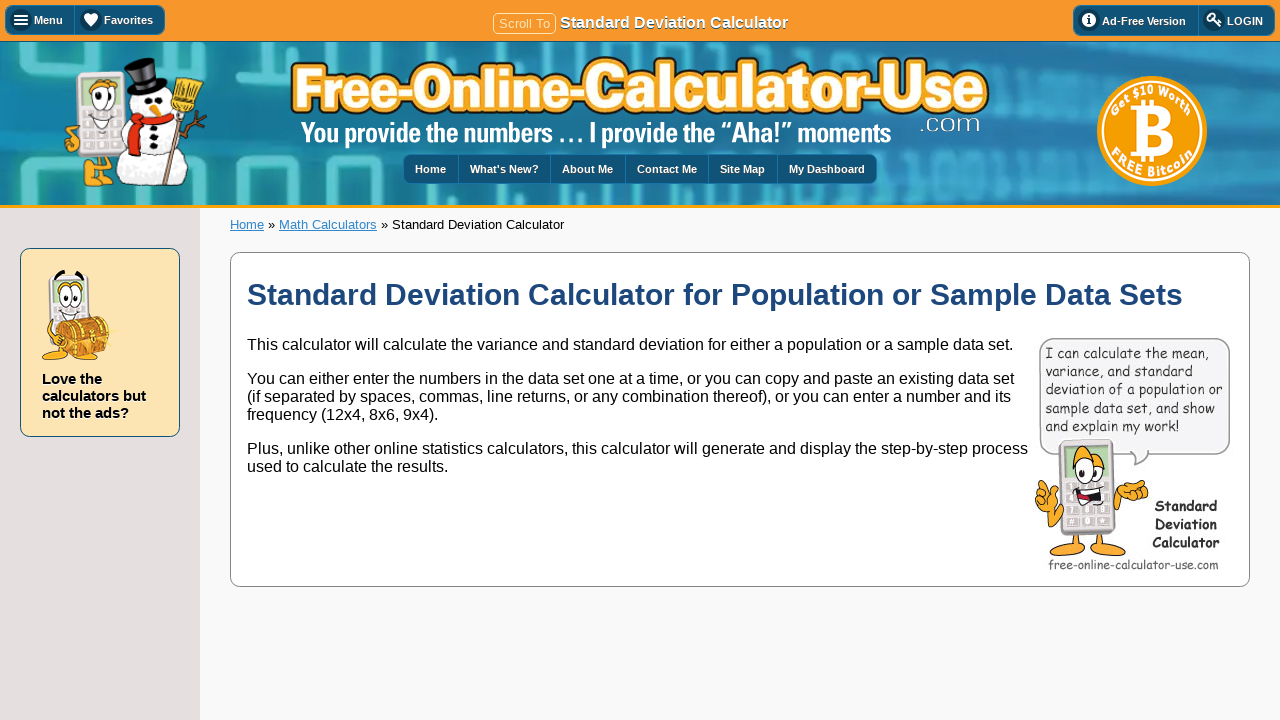

Clicked skip to content link at (524, 24) on #desktop-header-skip-to
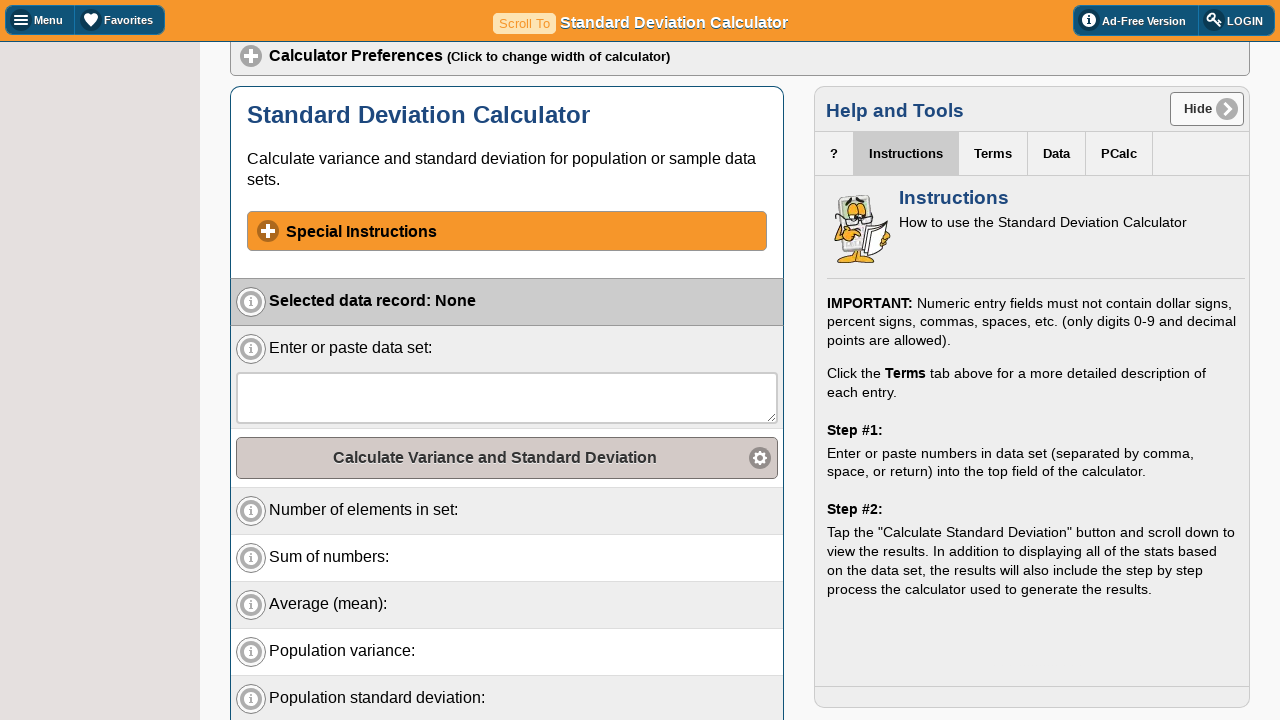

Pasted random numbers into calculator textarea on //html/body/div[4]/main/div/div[2]/article/form/div/table/tbody/tr[2]/td/textare
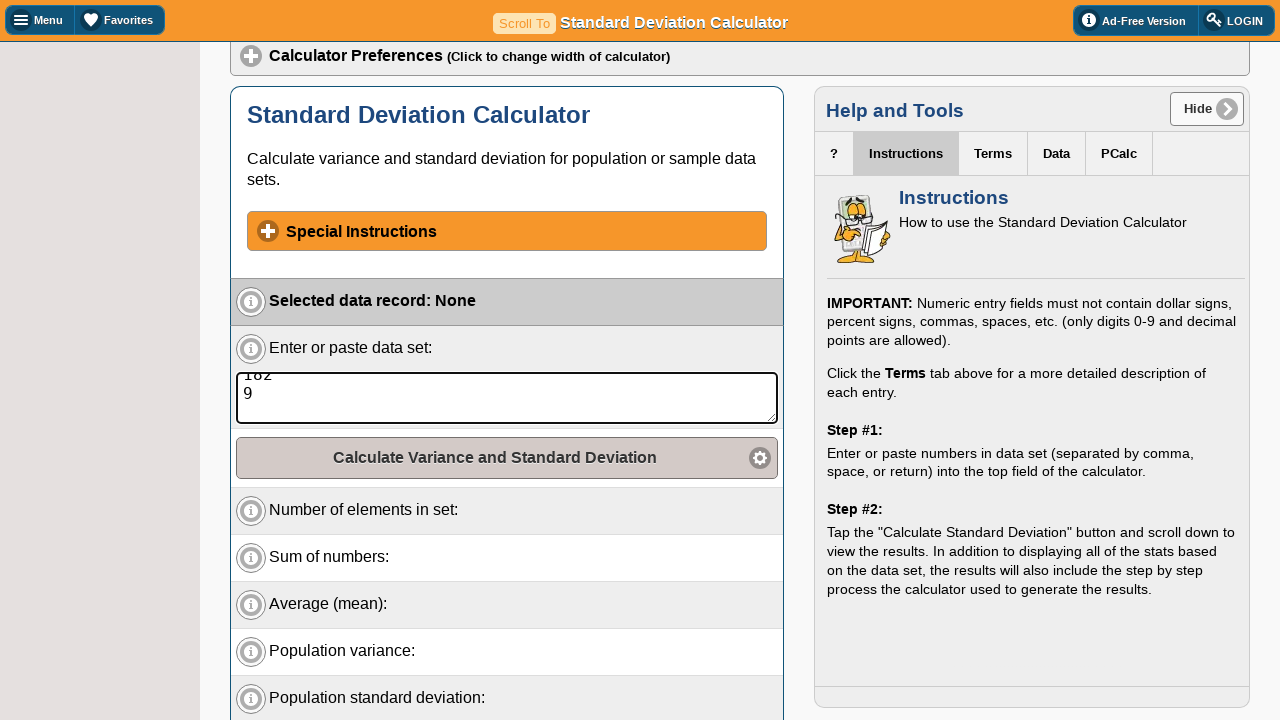

Clicked calculate button to compute standard deviation at (507, 458) on #calc-table > table > tbody > tr:nth-child(3) > td > button
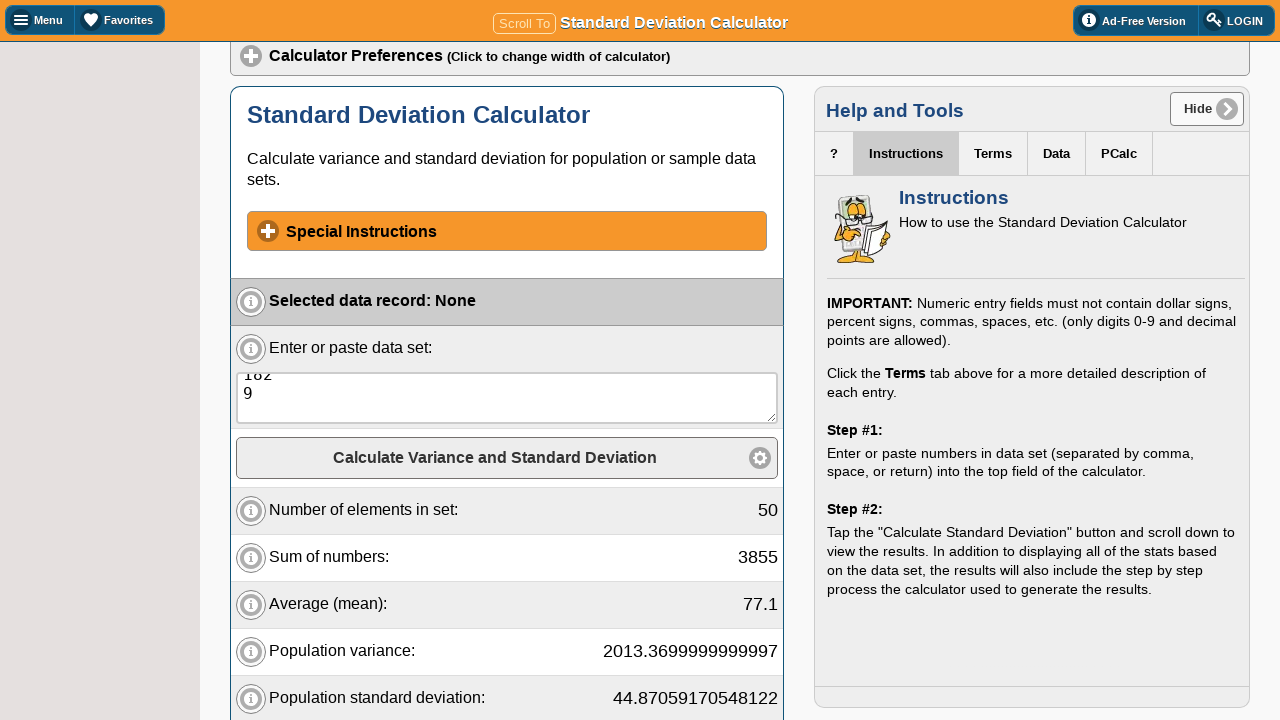

Standard deviation calculation results loaded
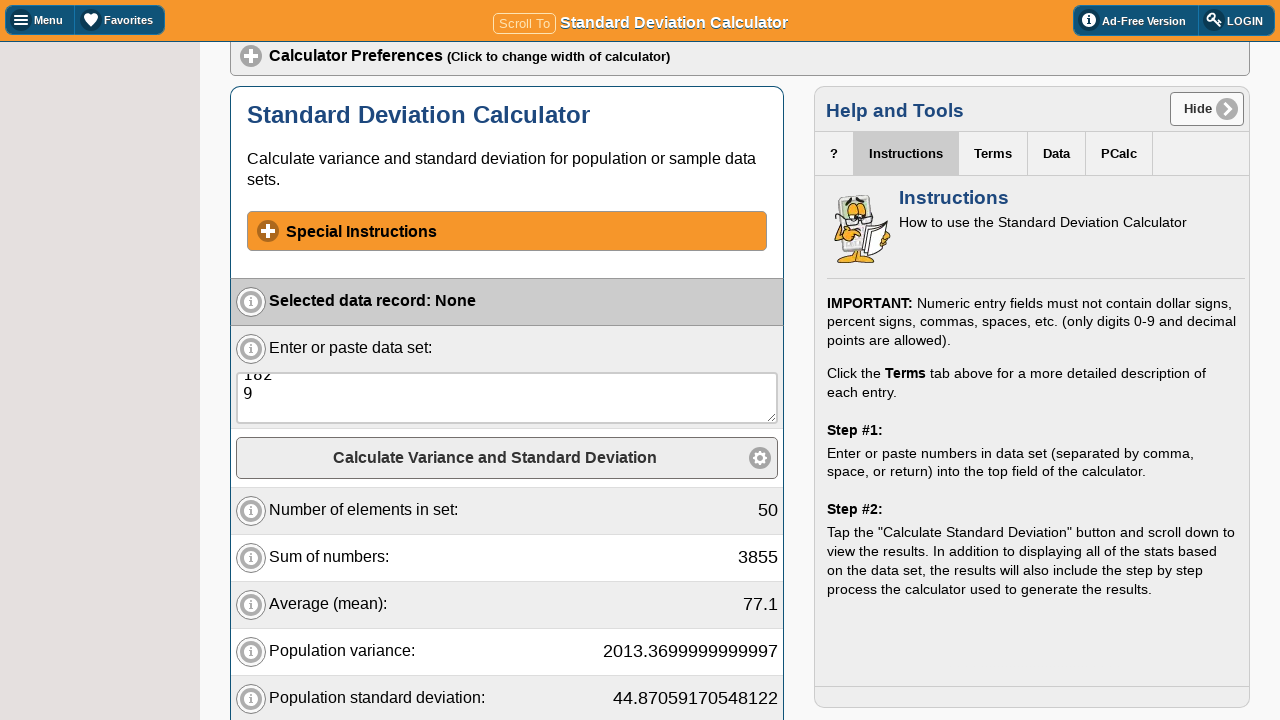

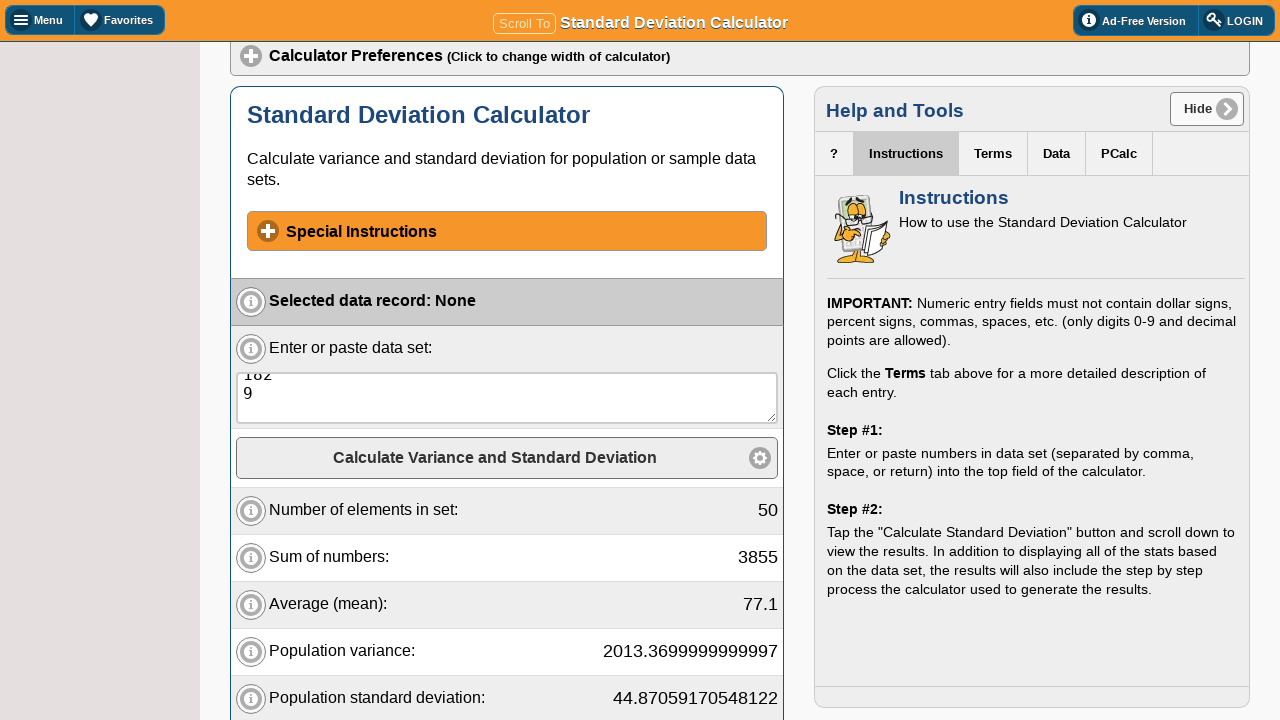